Tests the registration form page using soft assertions by selecting "SDET" from the Job title dropdown and verifying the selection.

Starting URL: https://practice.cydeo.com/registration_form

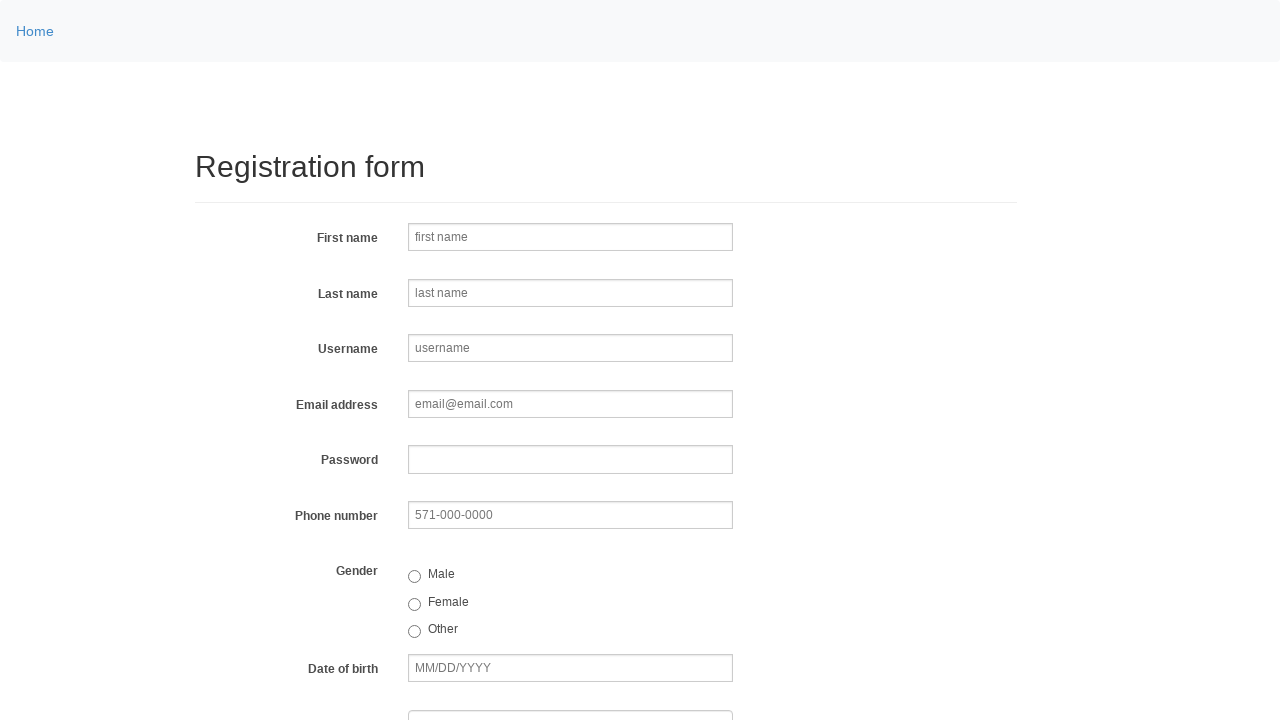

Waited for page to load (domcontentloaded)
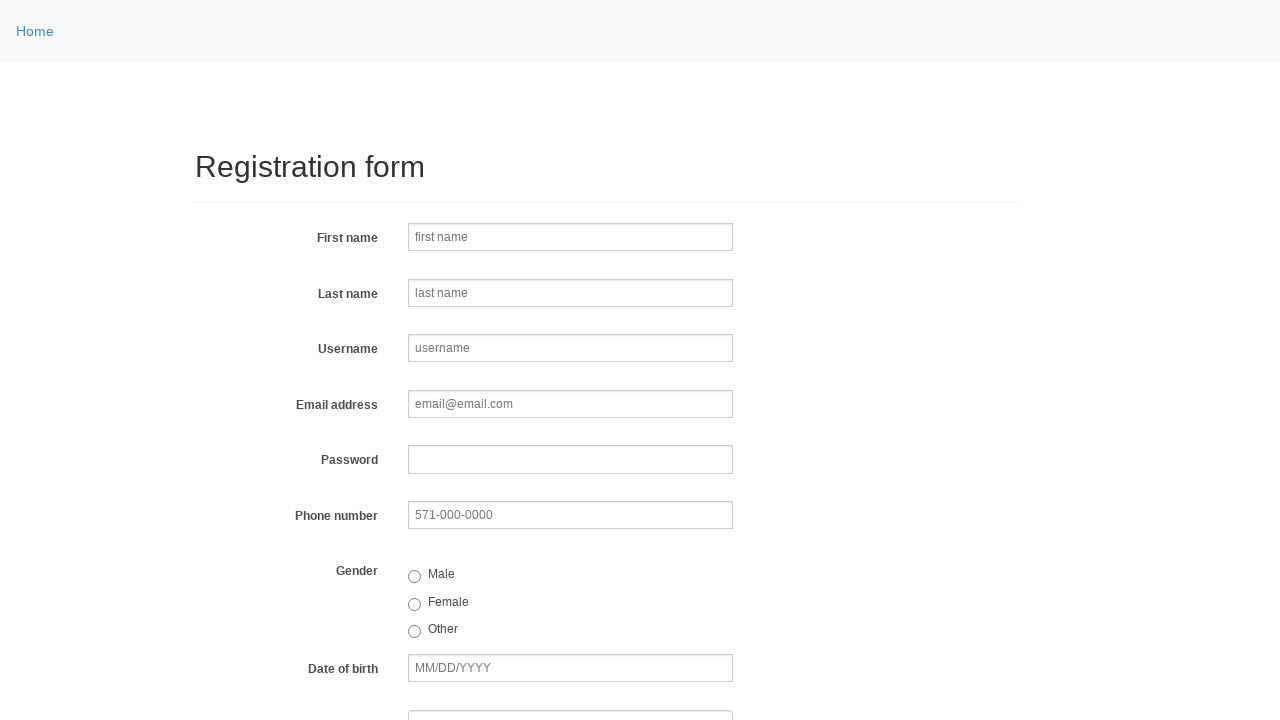

Selected 'SDET' from Job title dropdown using index 4 on select[name='job_title']
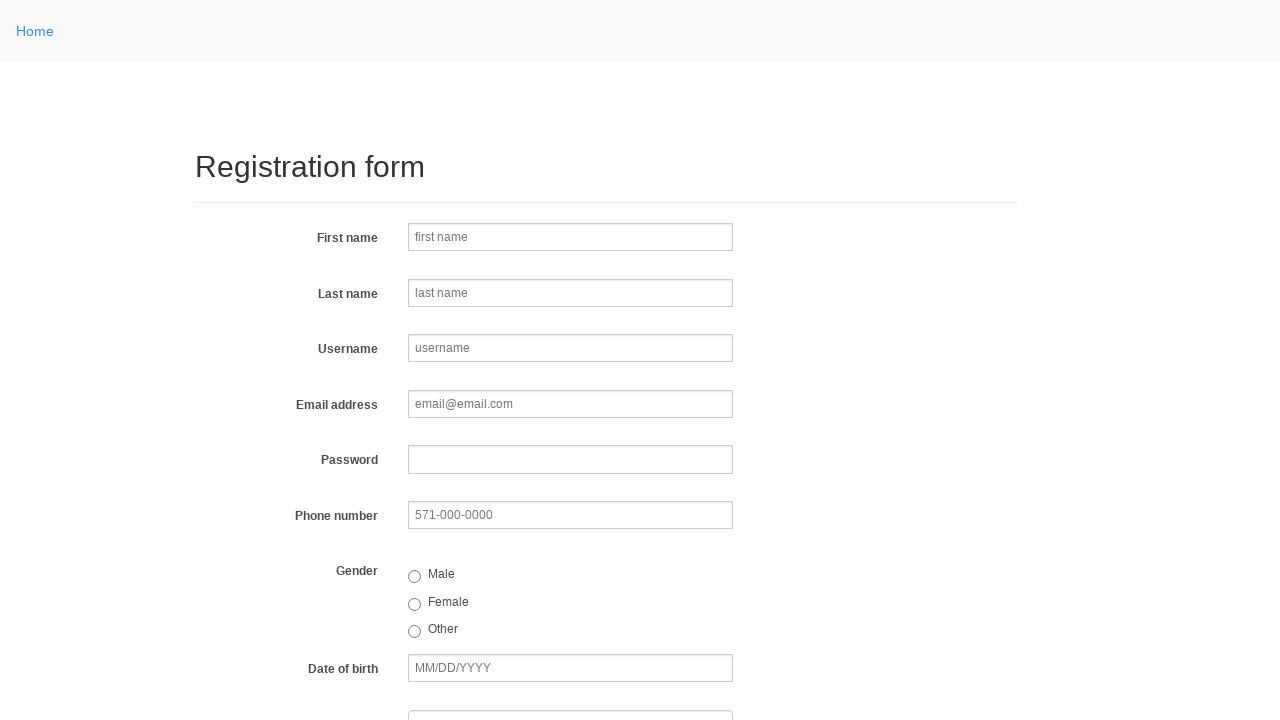

Waited 500ms for selection to register
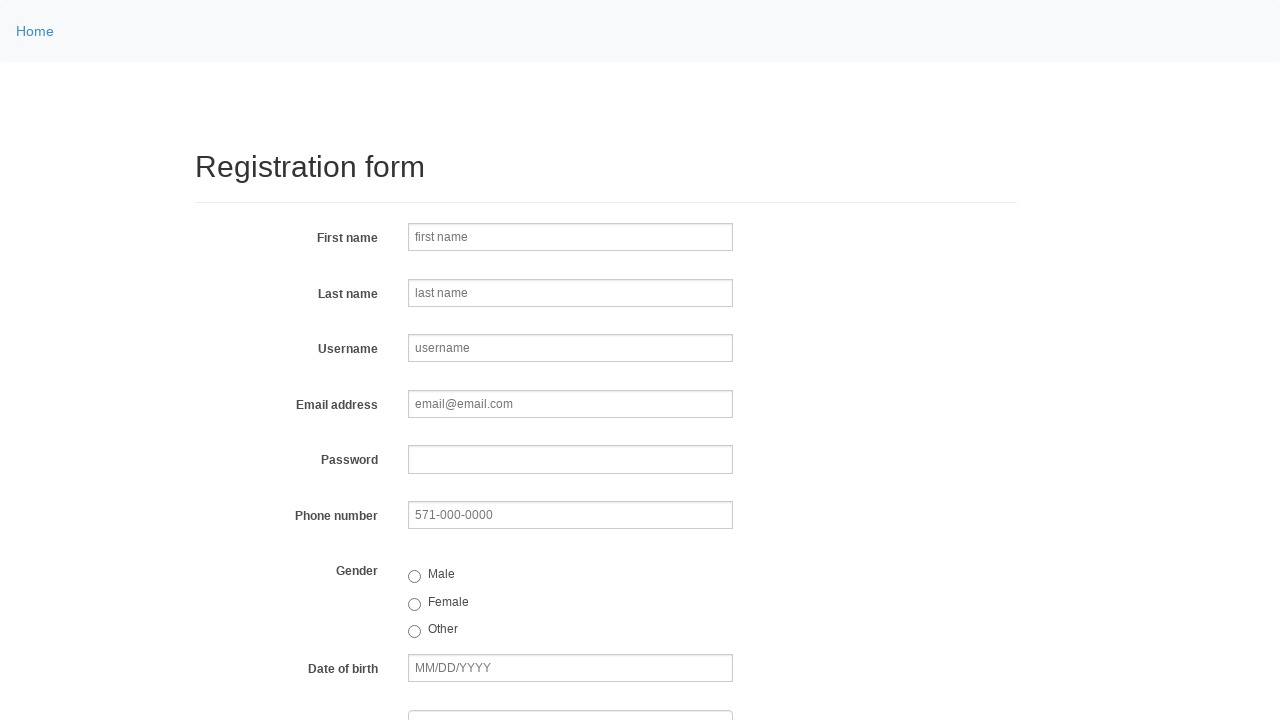

Verified Job title dropdown selection: SDET
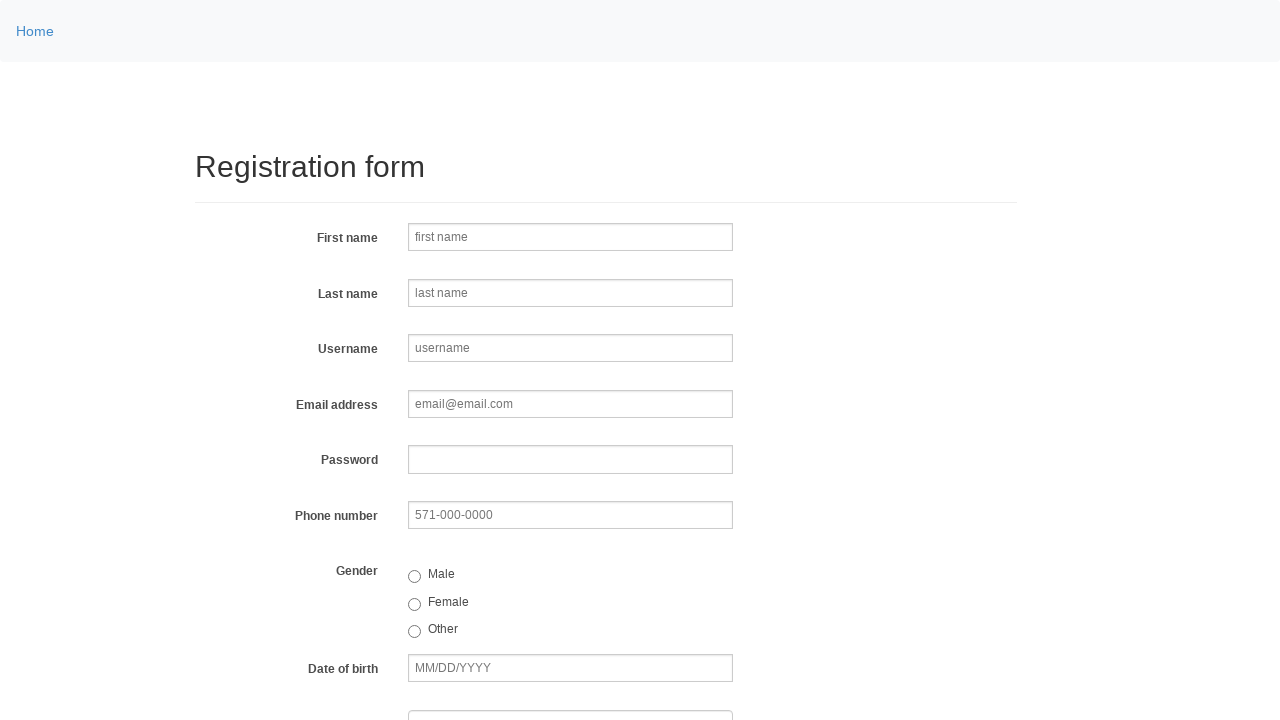

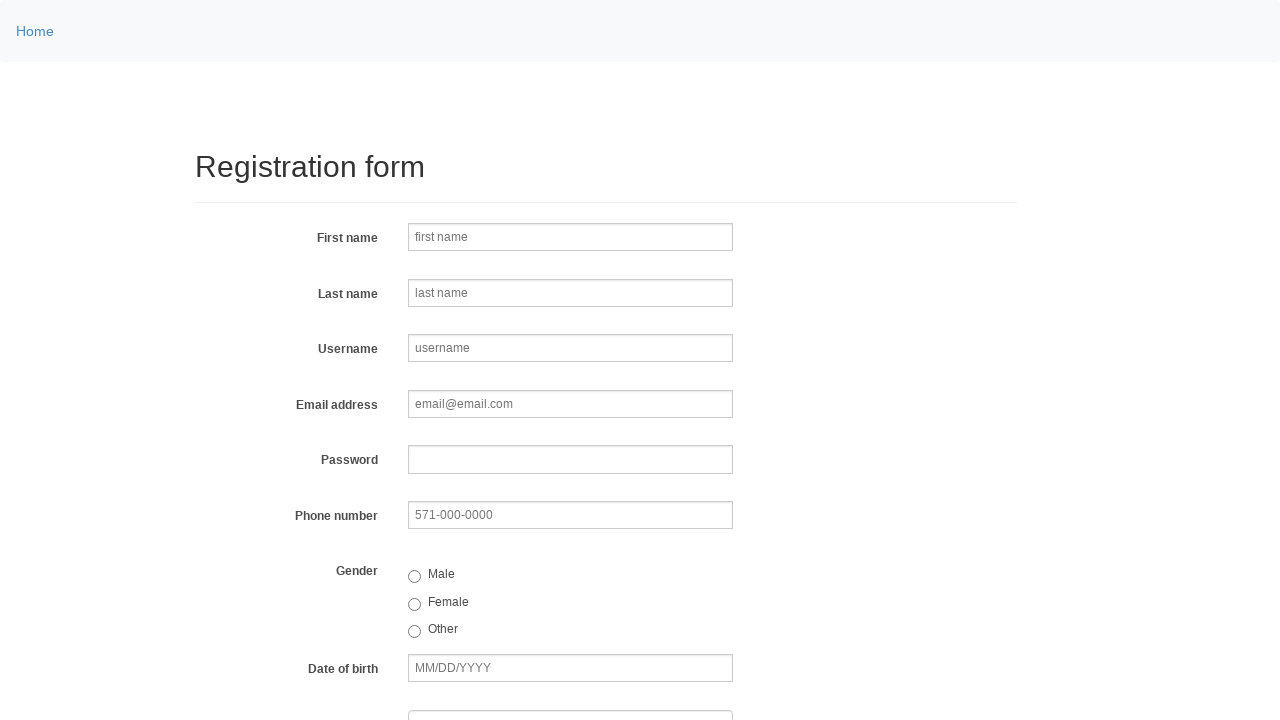